Tests AJAX functionality by clicking a button and waiting for the asynchronous response to appear as a green success message element.

Starting URL: http://uitestingplayground.com/ajax

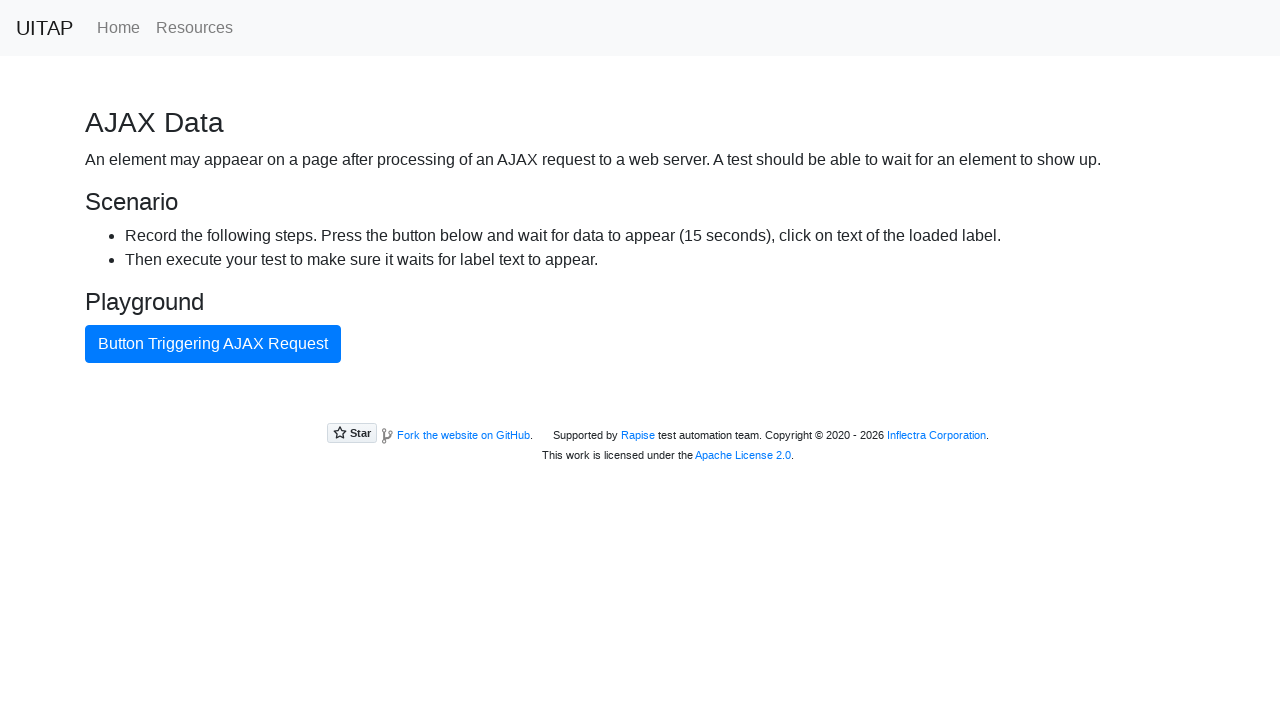

AJAX button became visible
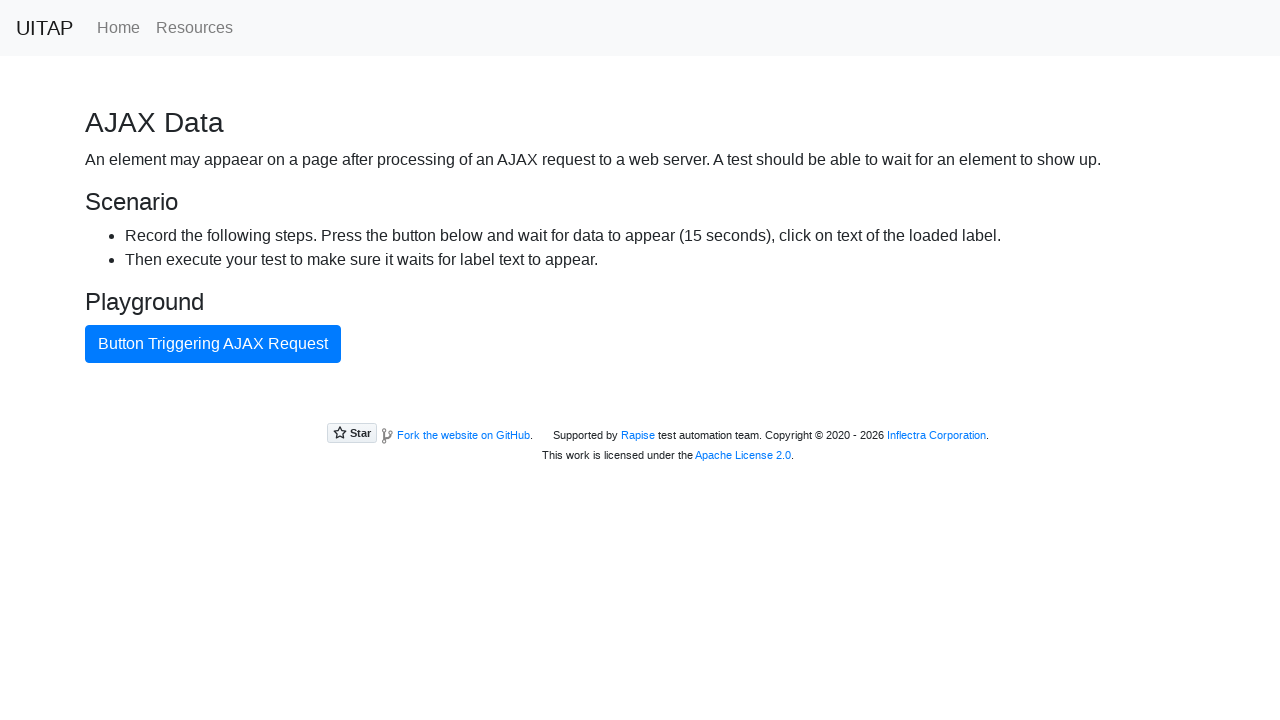

Clicked AJAX button to trigger asynchronous request at (213, 344) on #ajaxButton
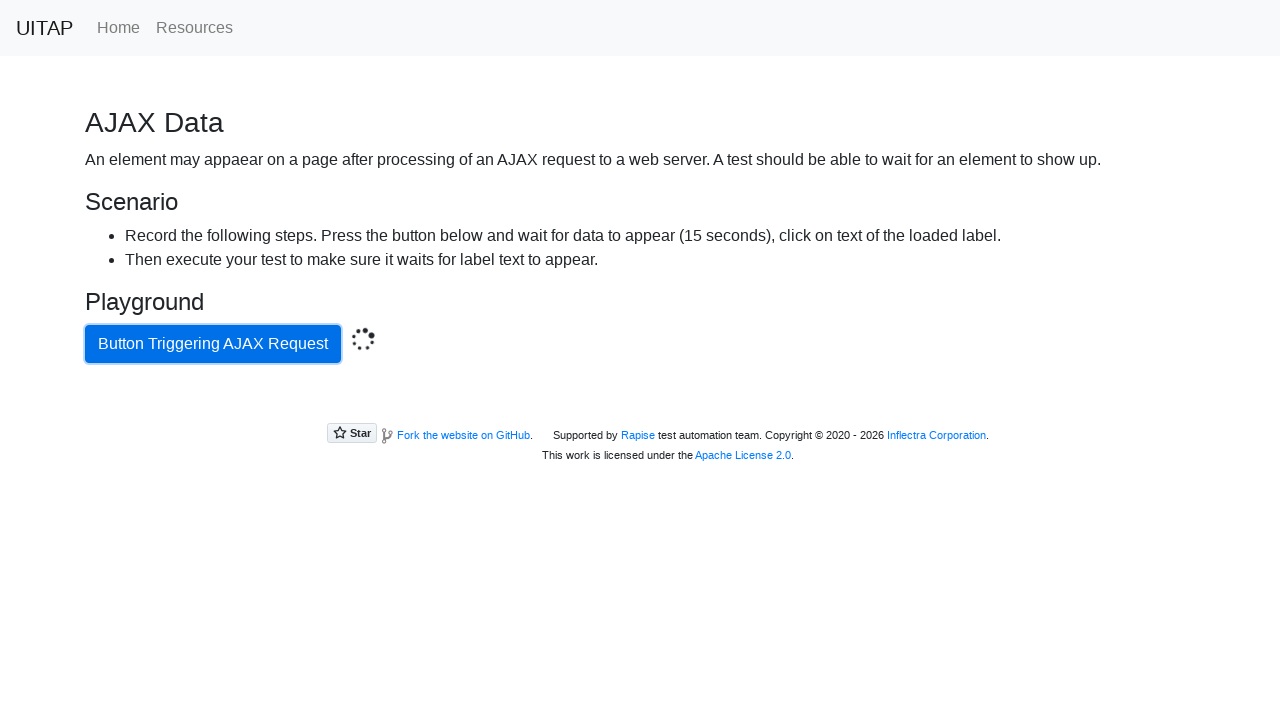

Green success message appeared after AJAX response
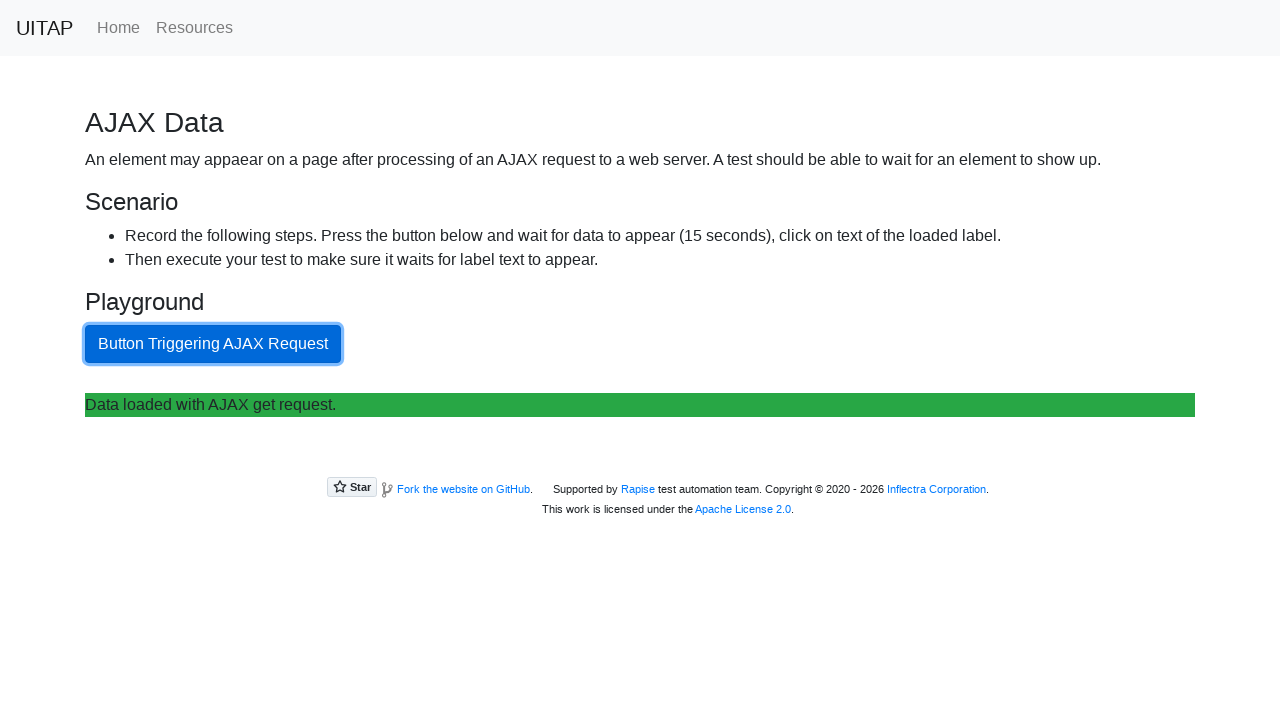

Verified green success element is visible
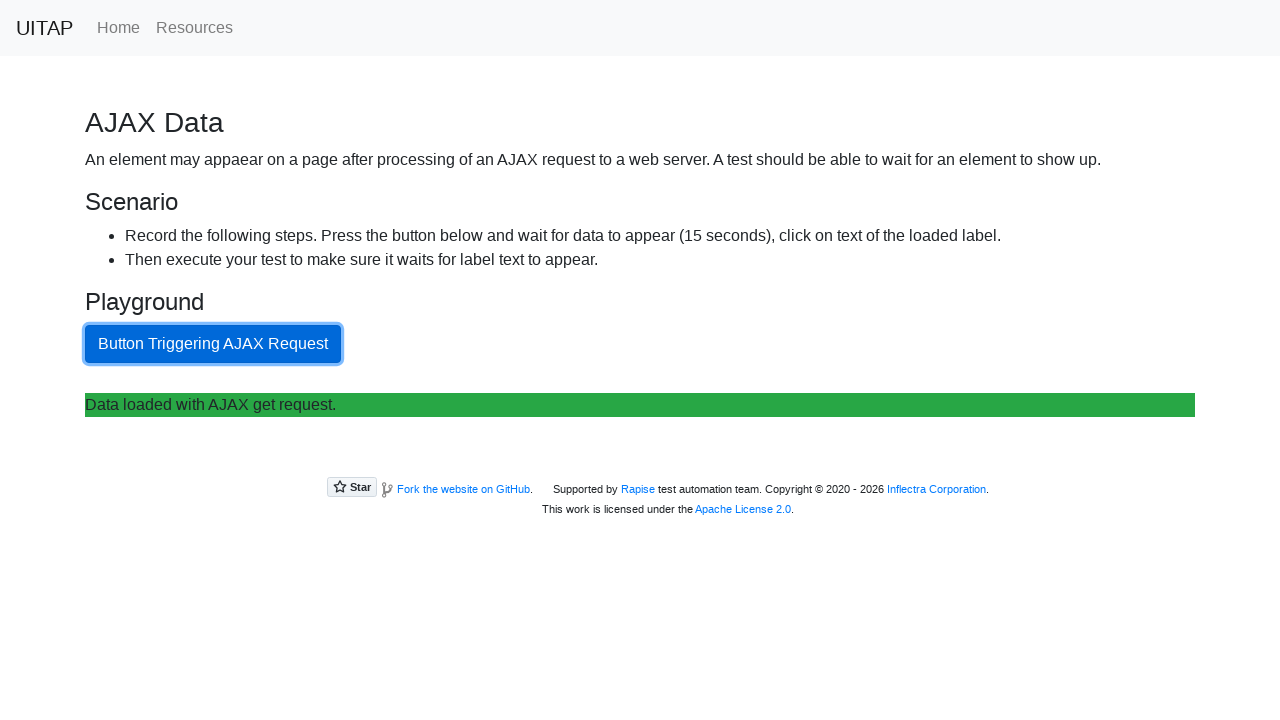

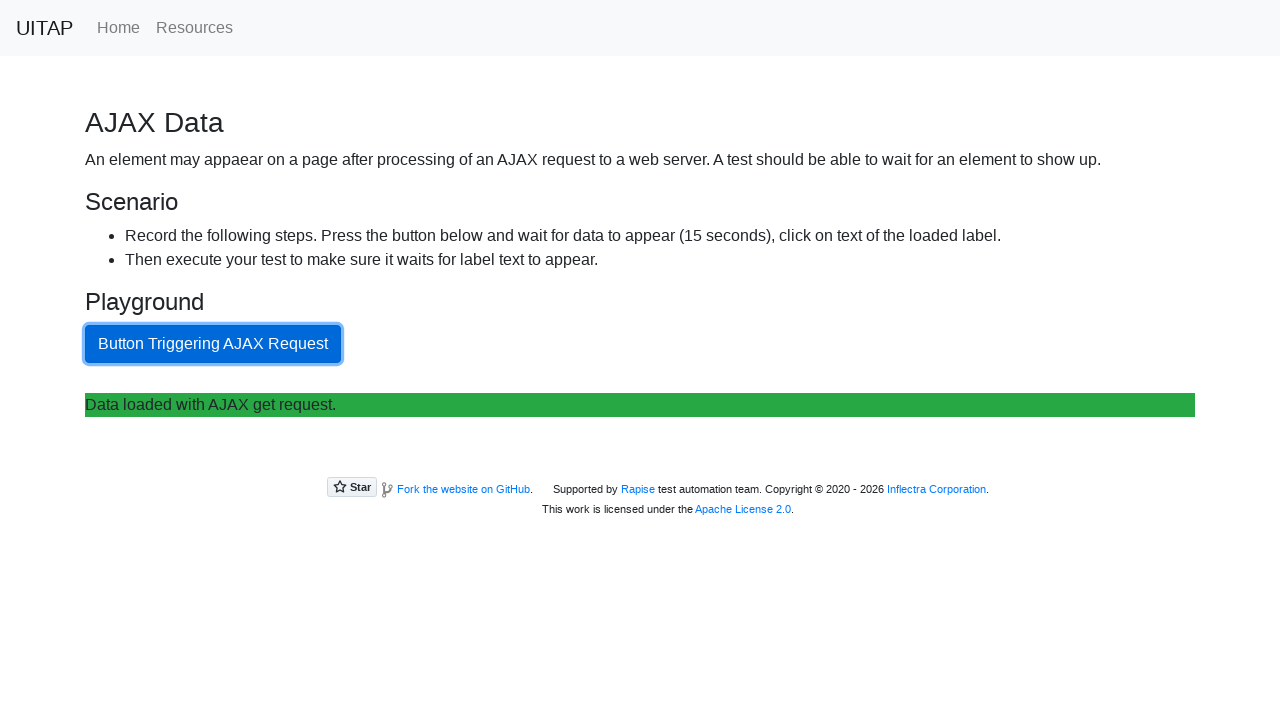